Tests synchronization by clicking a button and checking if a checkbox element exists using element count

Starting URL: https://atidcollege.co.il/Xamples/ex_synchronization.html

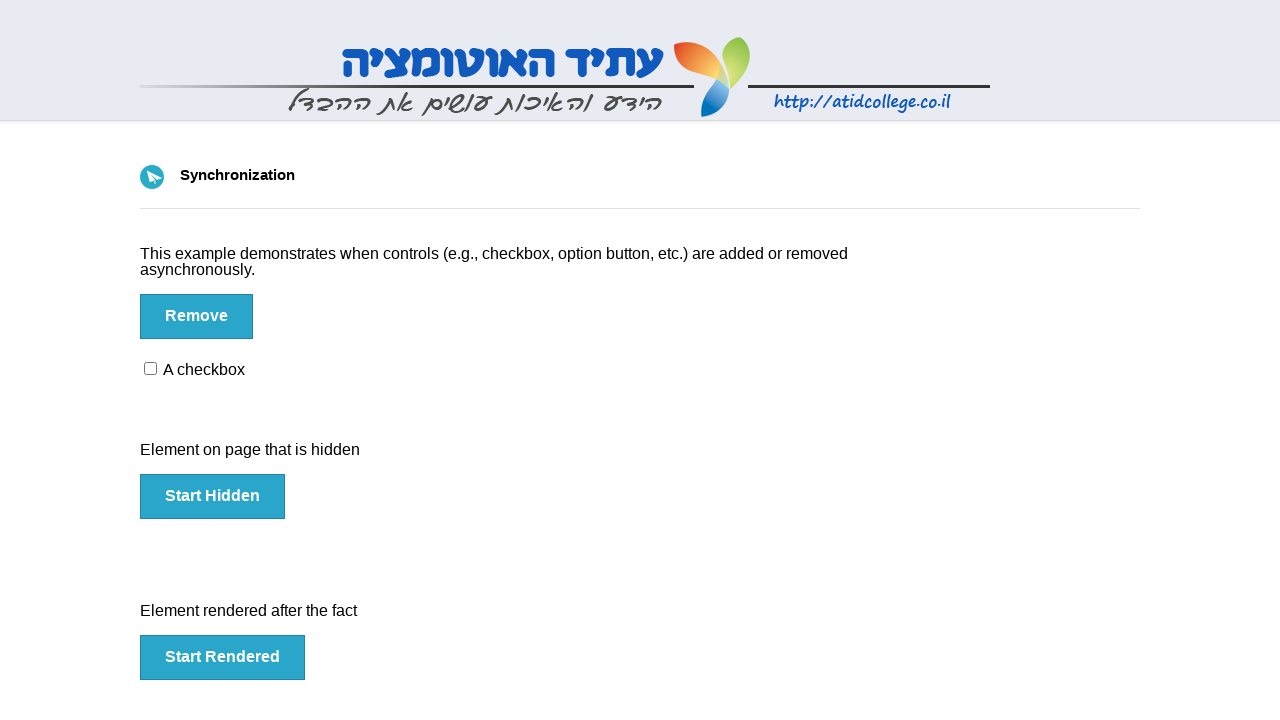

Clicked button with id 'btn' to trigger element appearance at (196, 316) on #btn
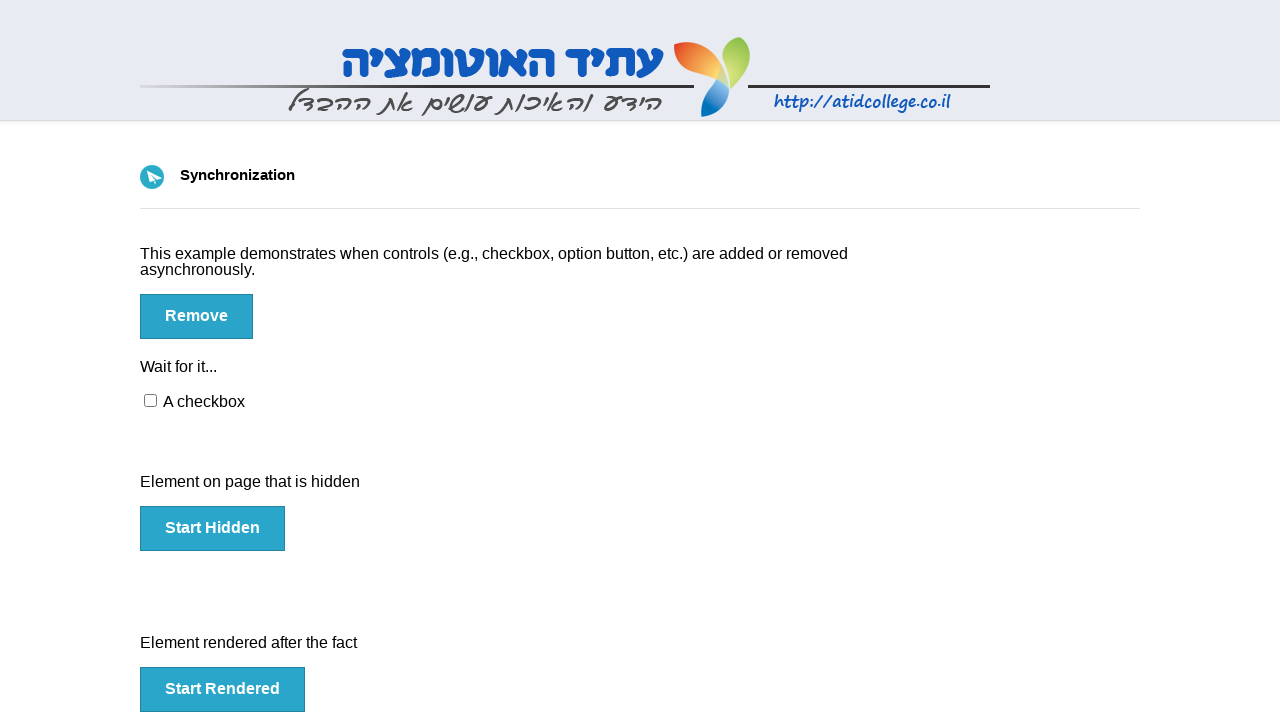

Waited 5 seconds for element to appear
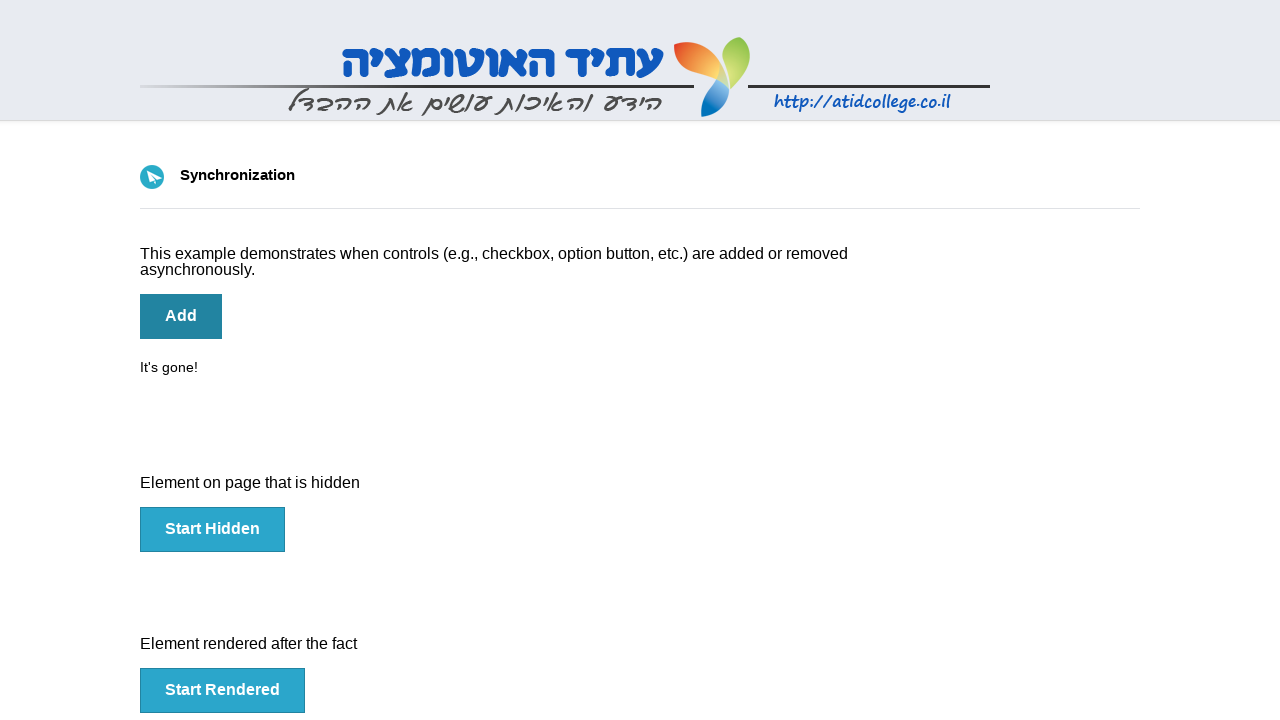

Checked for checkbox element existence by counting locator matches
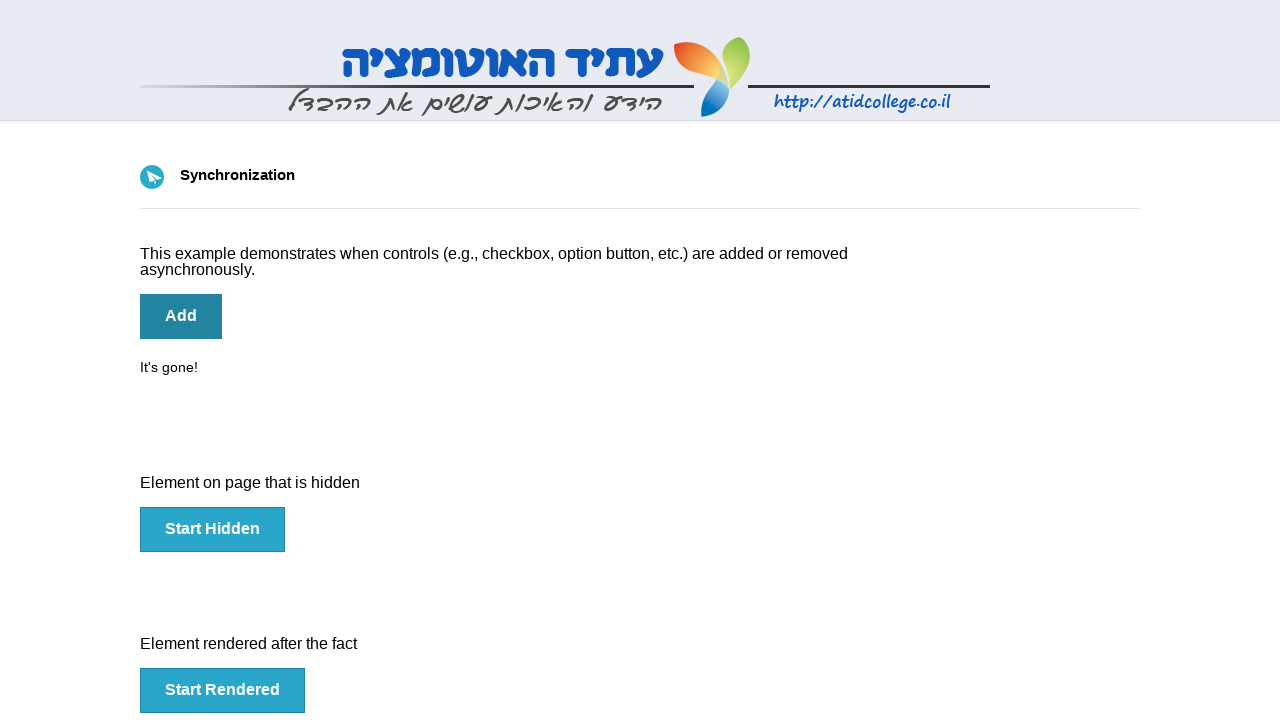

Checkbox element does NOT exist on screen (count = 0)
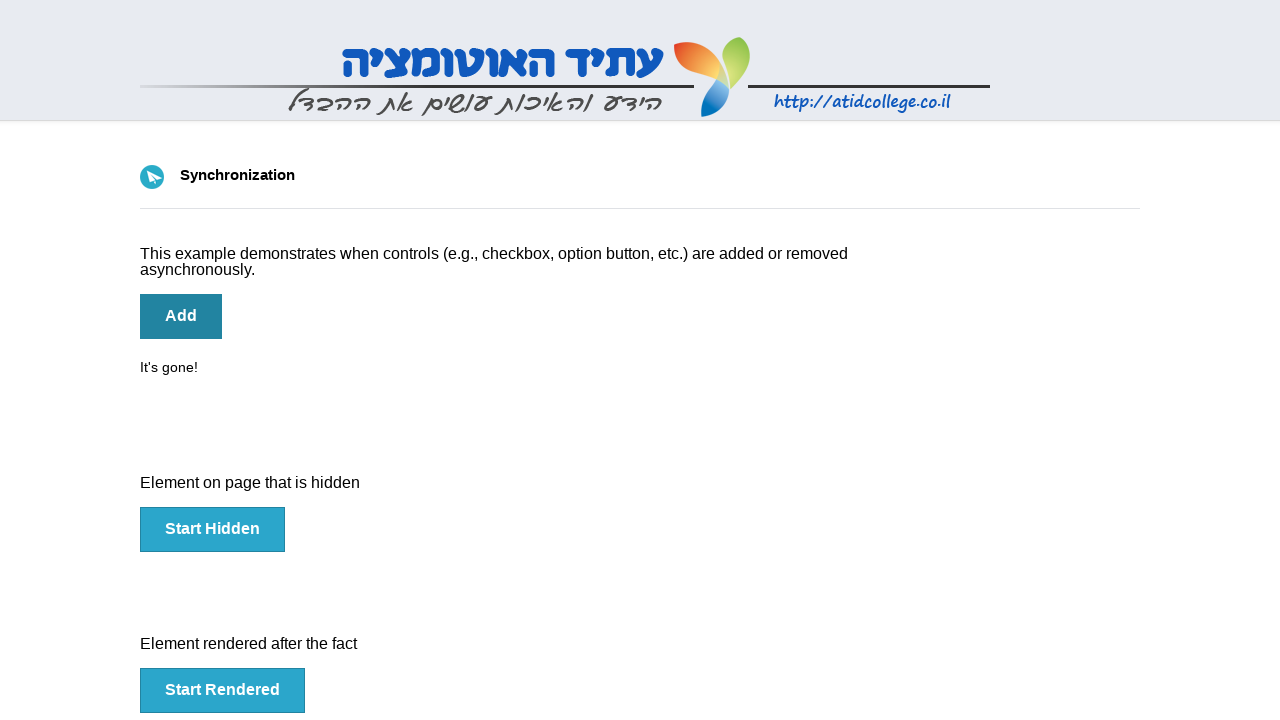

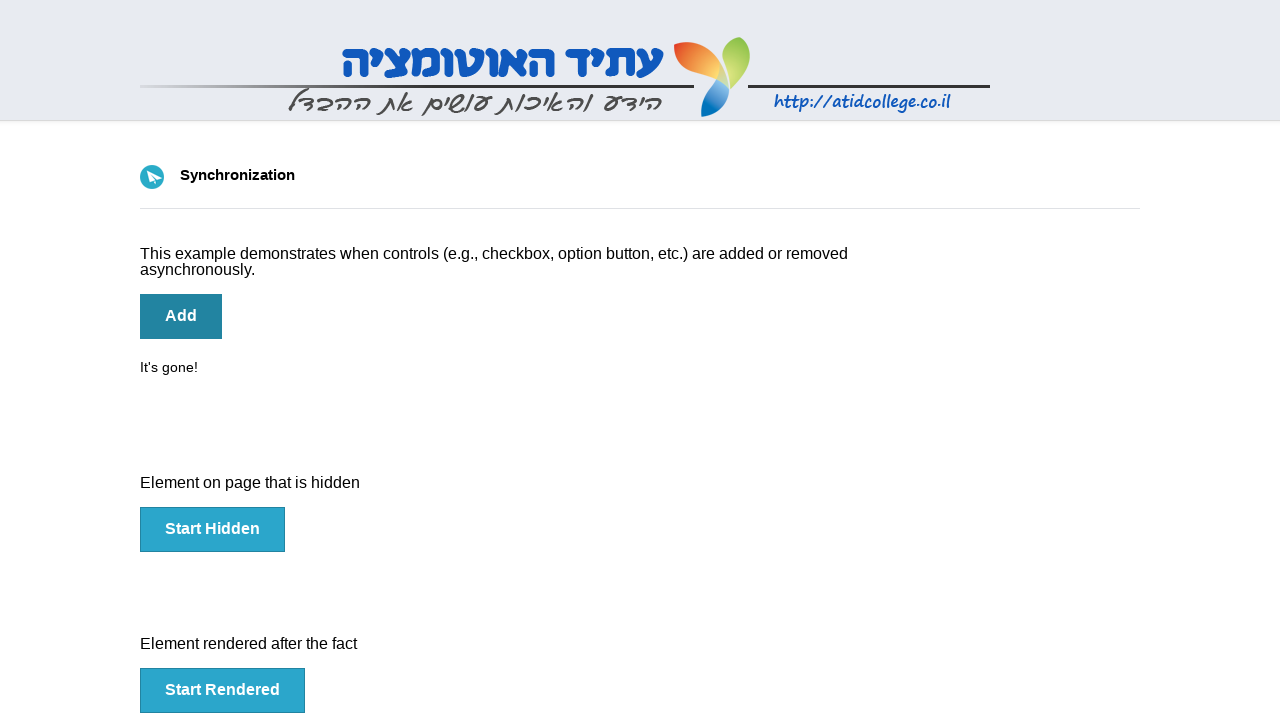